Tests dropdown/select element functionality within nested iframes on W3Schools TryIt editor by selecting options using different methods (by visible text, by value, by index) and verifying selections.

Starting URL: http://www.w3schools.com/tags/tryit.asp?filename=tryhtml_select

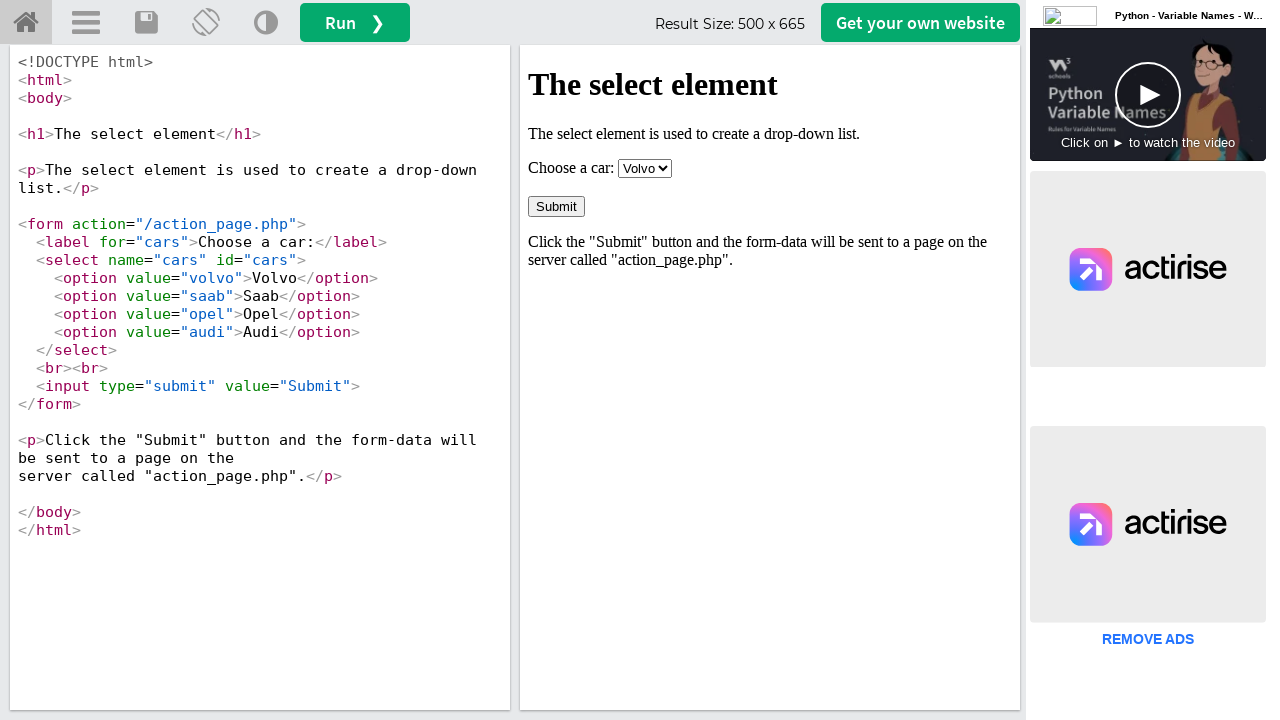

Located the iframeResult frame containing the dropdown
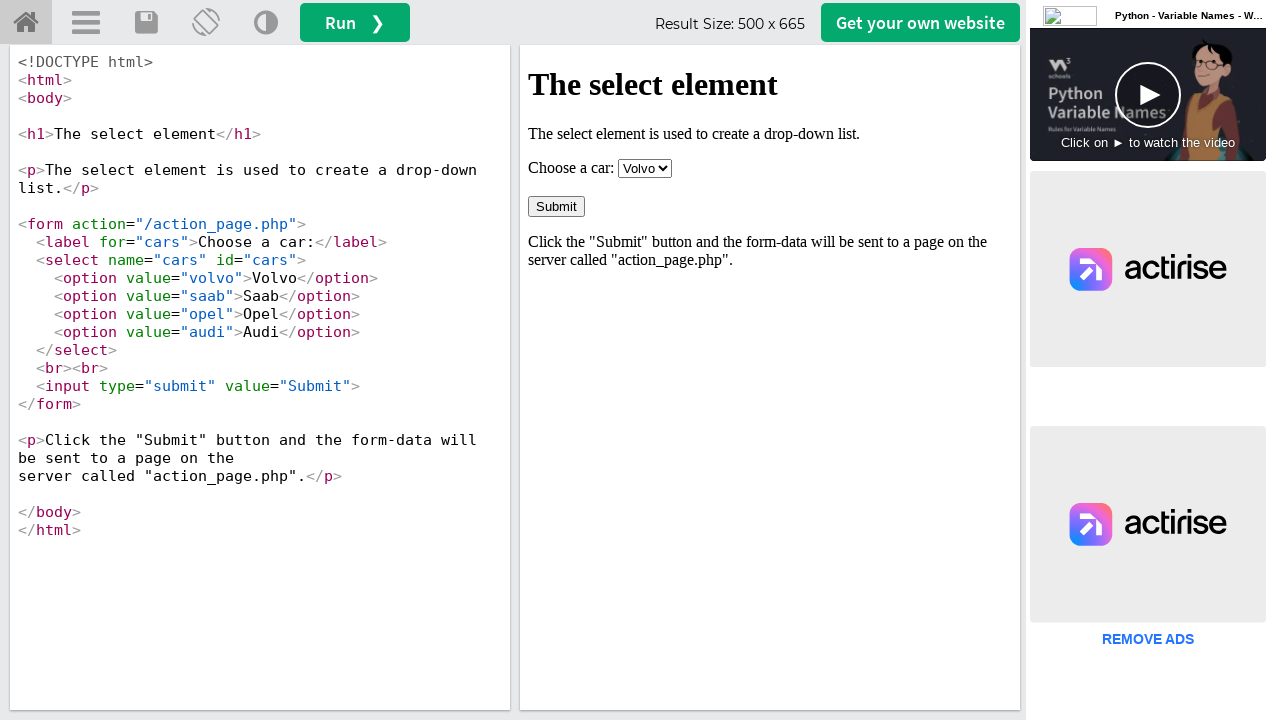

Located the select dropdown element within the iframe
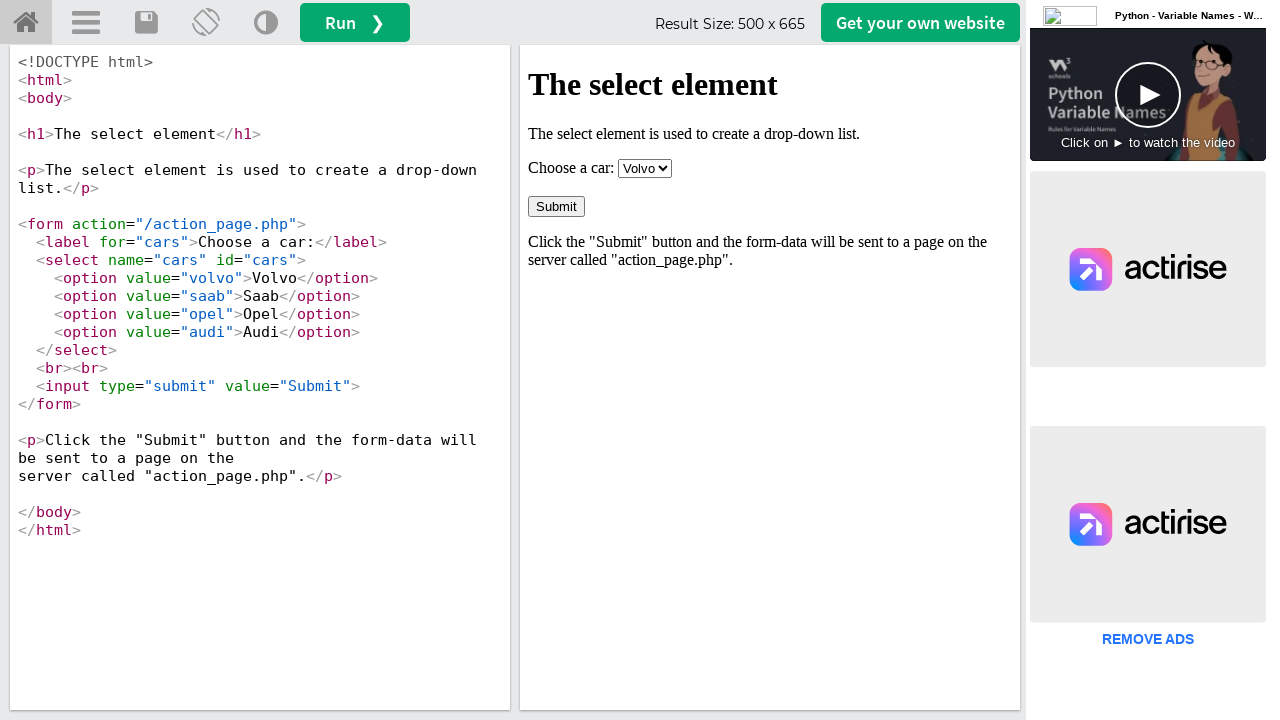

Dropdown element is now visible and ready
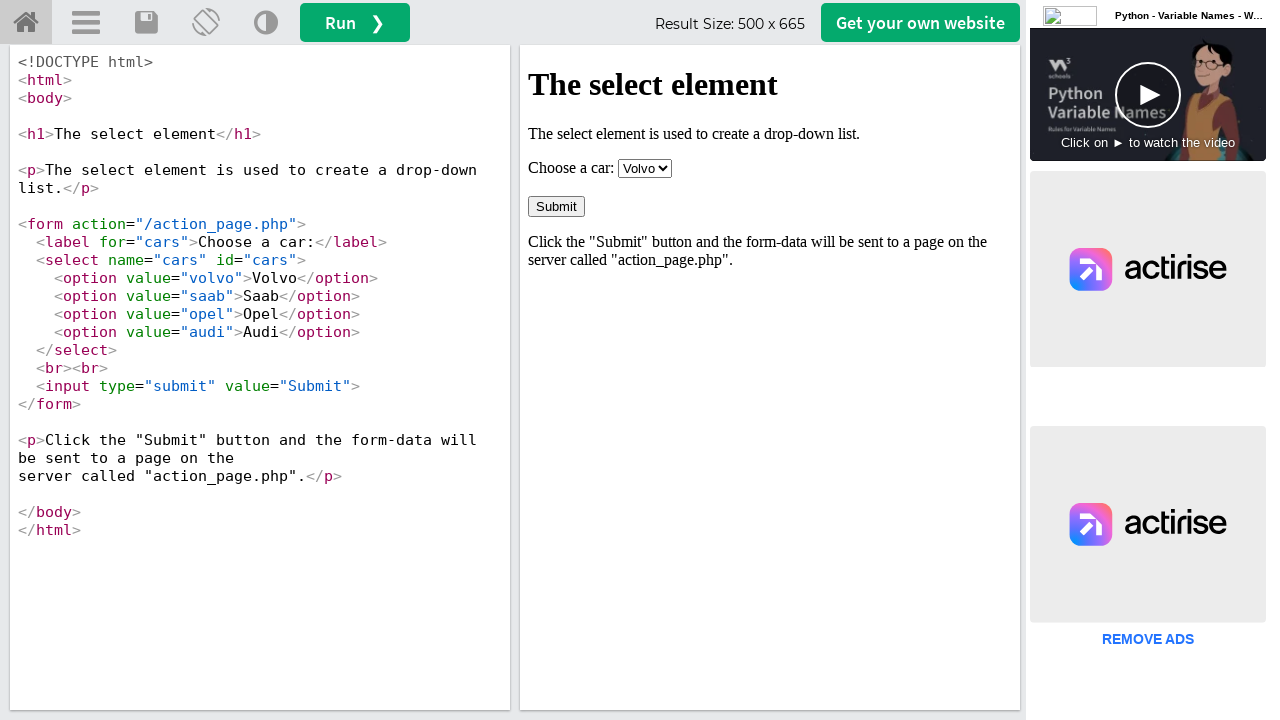

Selected 'Volvo' from dropdown by visible text on iframe#iframeResult >> internal:control=enter-frame >> body select
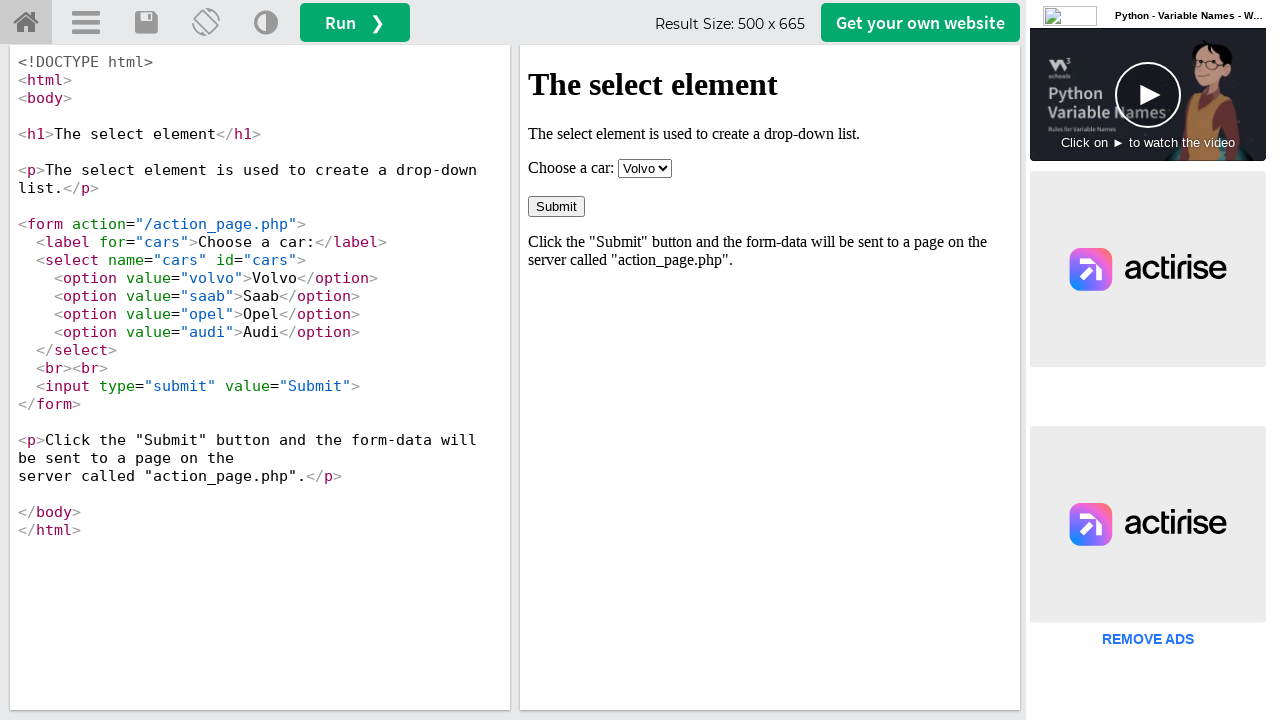

Verified that 'volvo' is the selected value
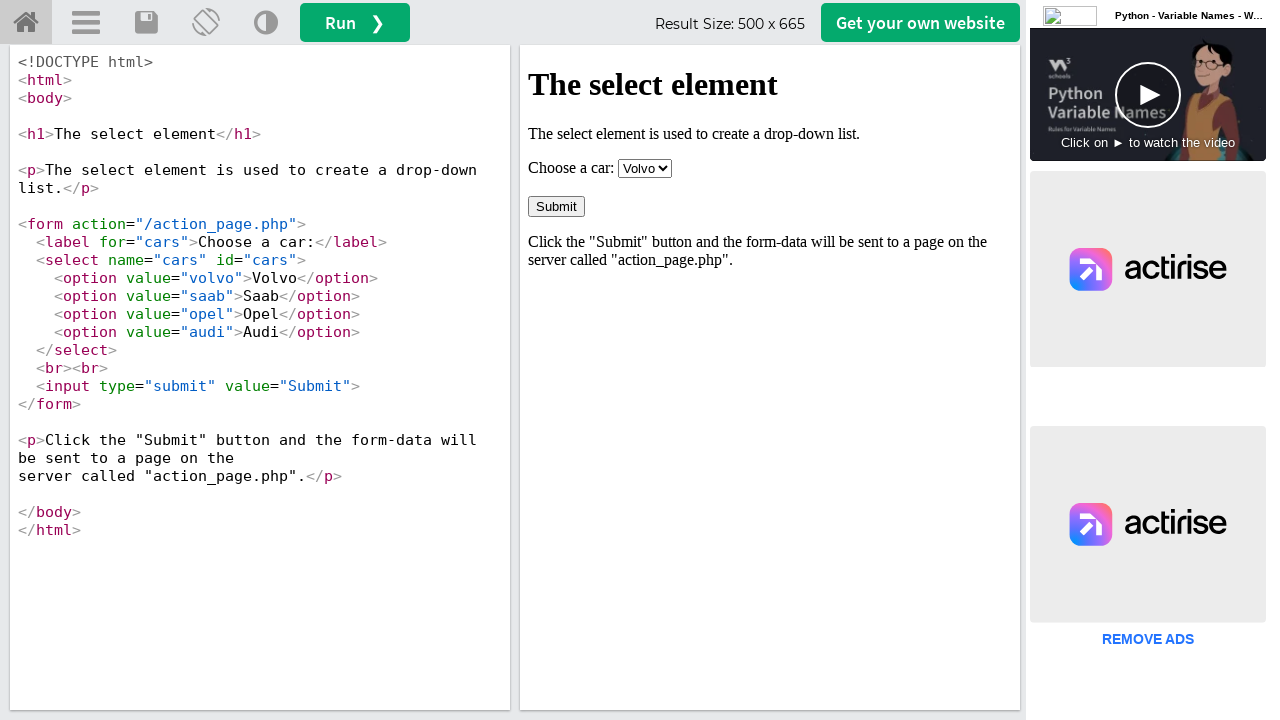

Selected 'opel' from dropdown by value attribute on iframe#iframeResult >> internal:control=enter-frame >> body select
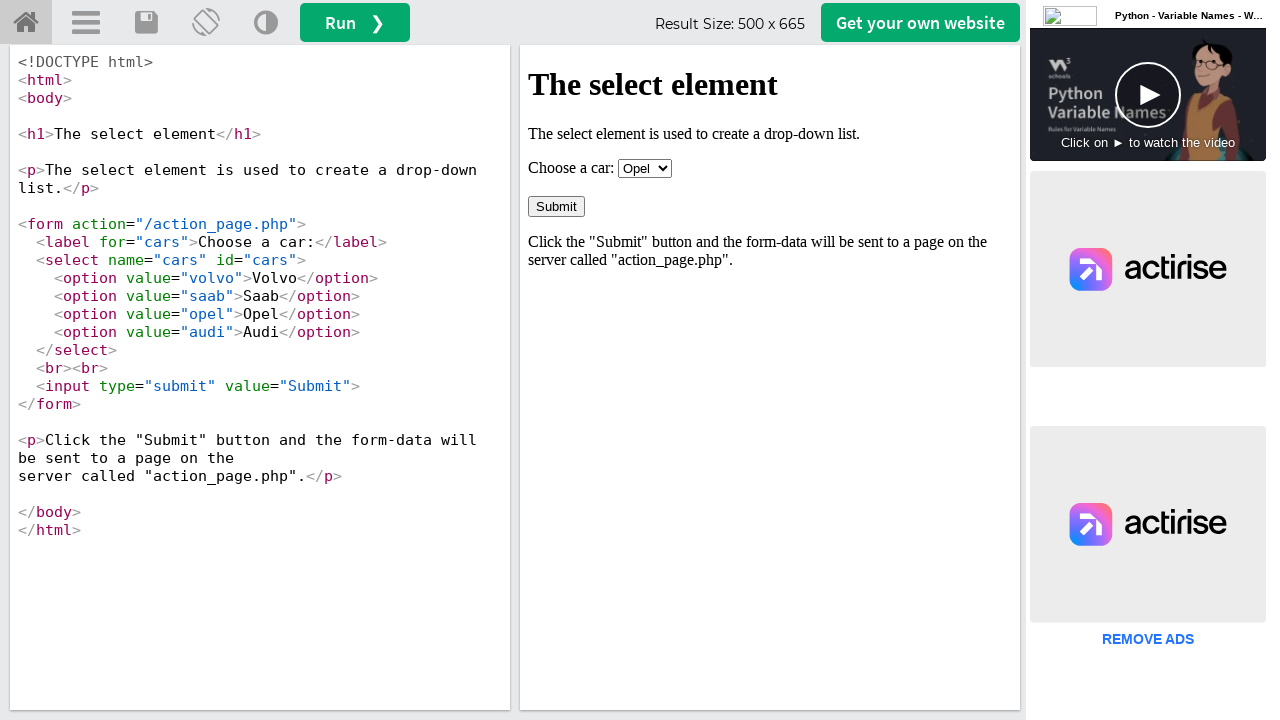

Verified that 'opel' is the selected value
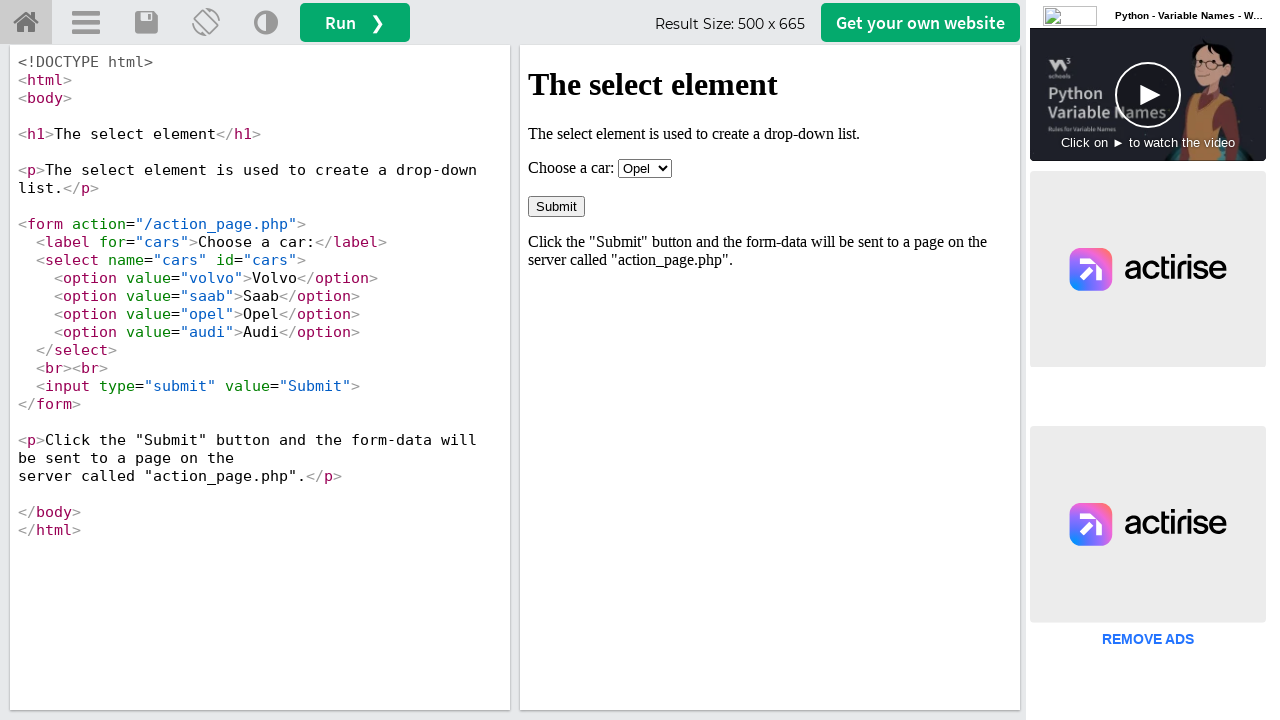

Selected option at index 2 from dropdown on iframe#iframeResult >> internal:control=enter-frame >> body select
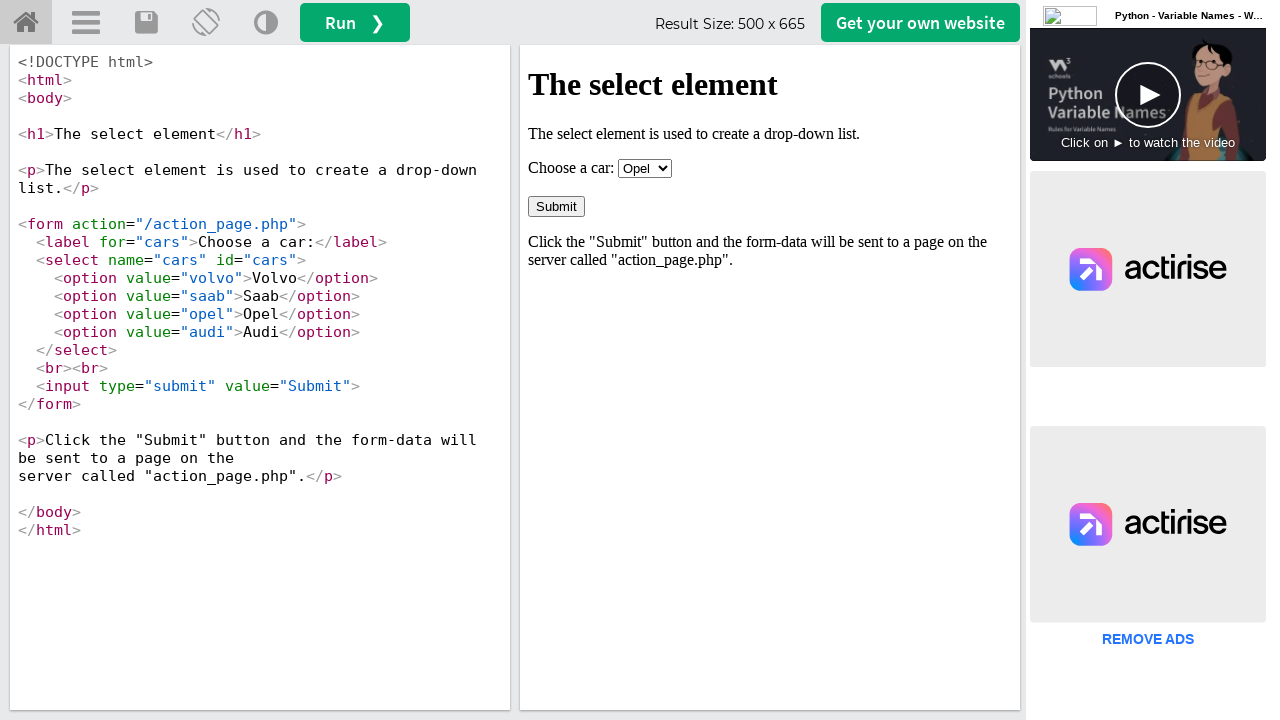

Verified that 'opel' is still the selected value after index selection
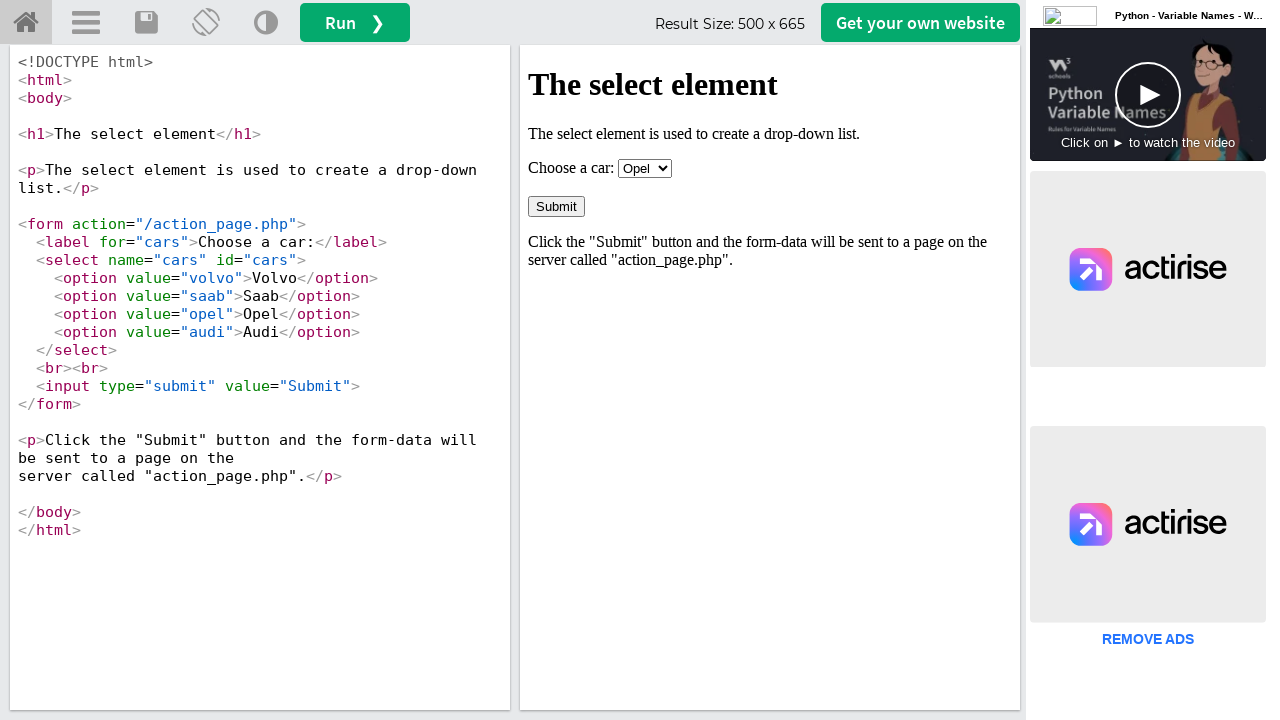

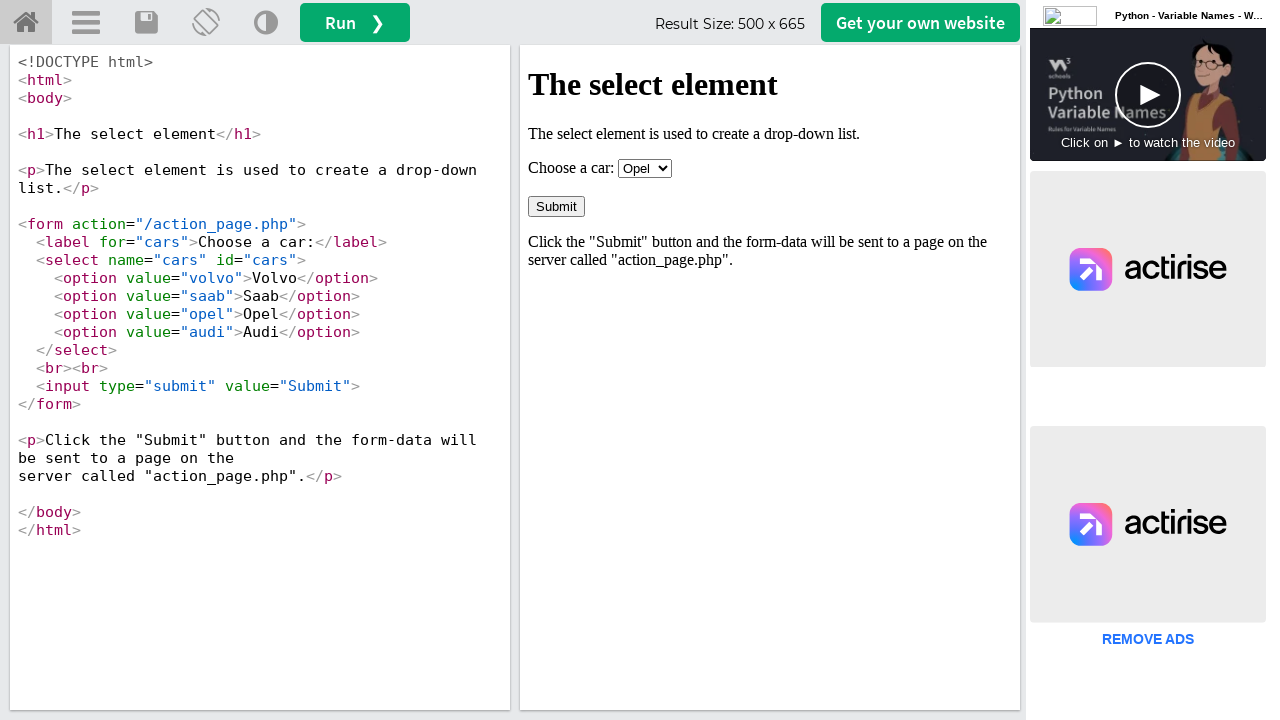